Tests drag and drop functionality on the jQuery UI droppable demo page by switching to the demo iframe and dragging an element onto a drop target.

Starting URL: http://jqueryui.com/droppable/

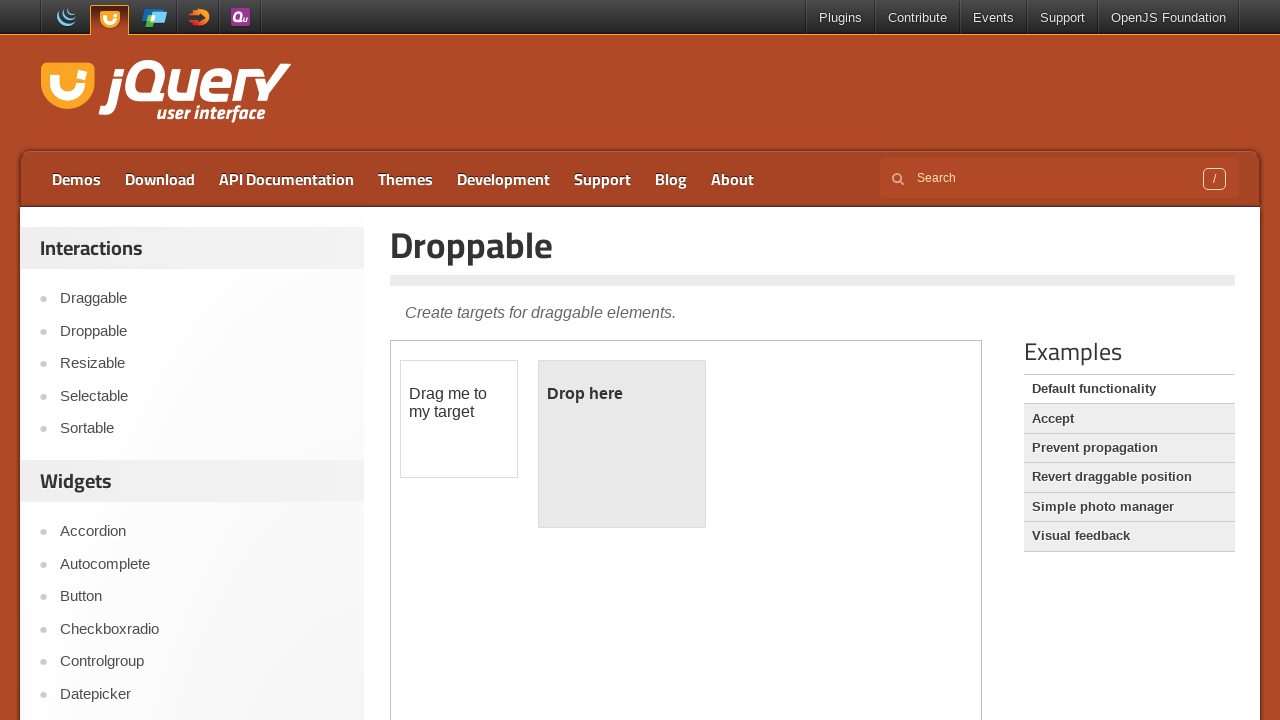

Located the demo iframe
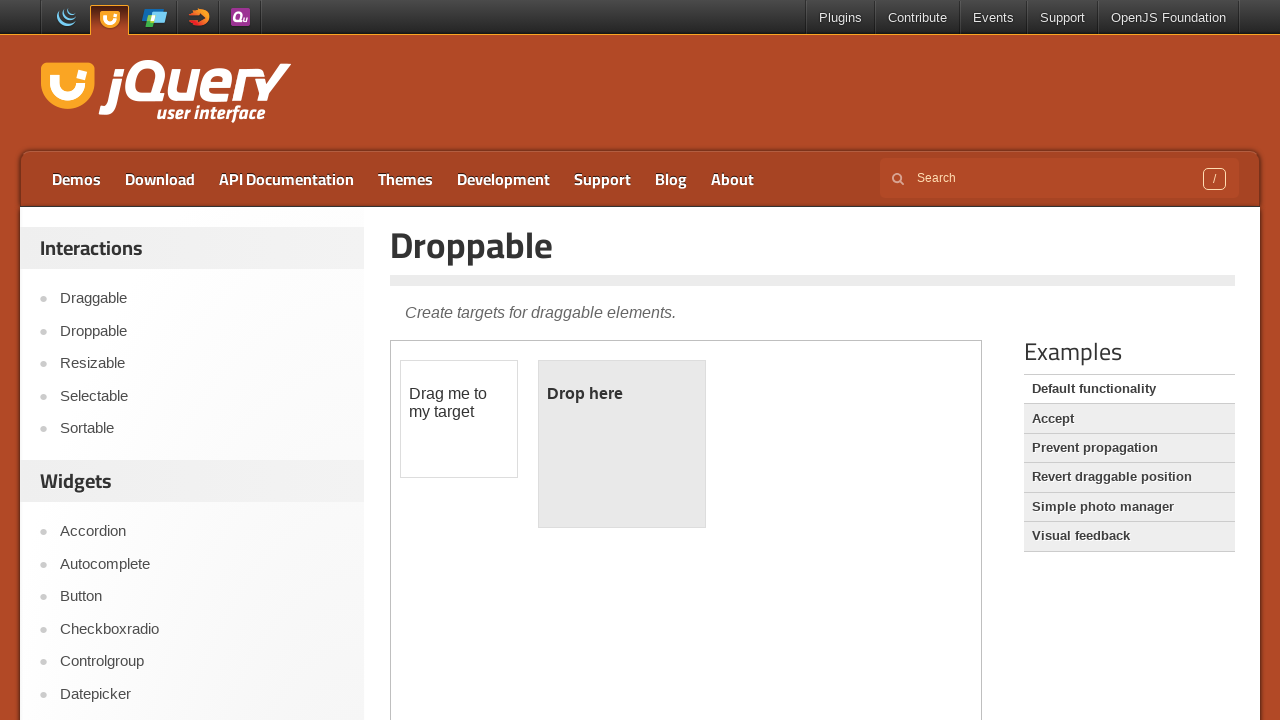

Located the draggable element
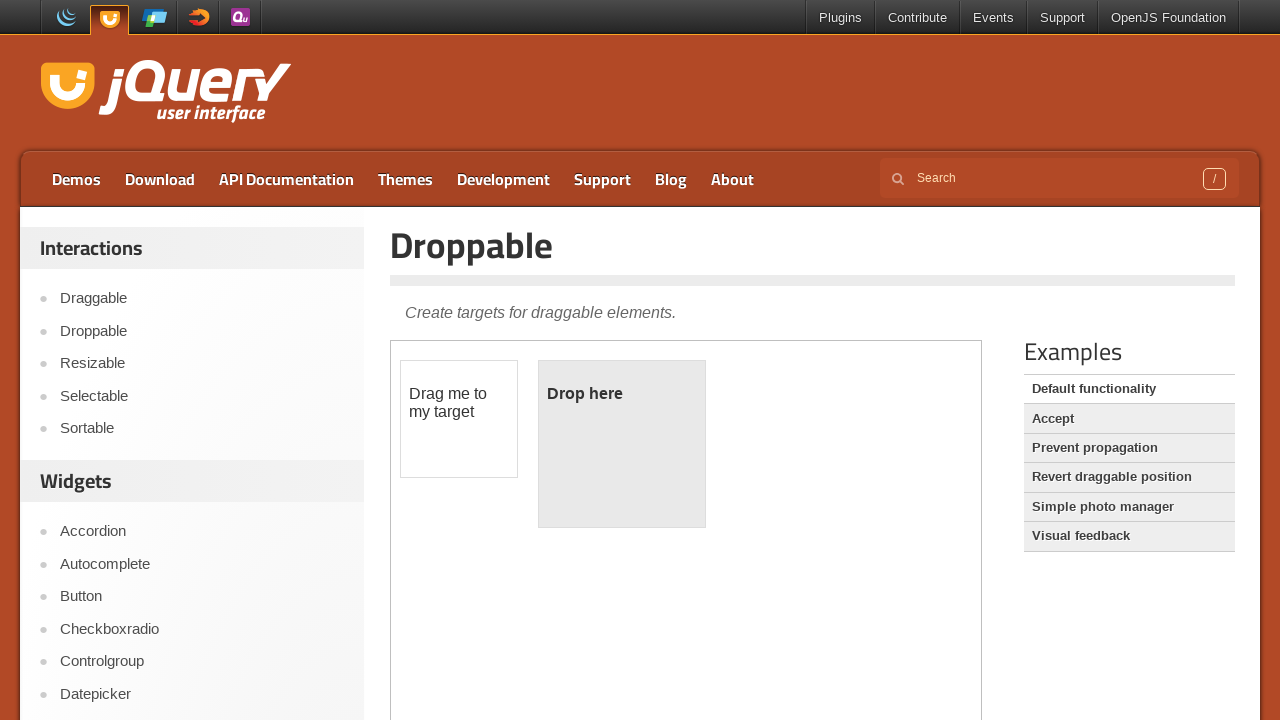

Located the droppable element
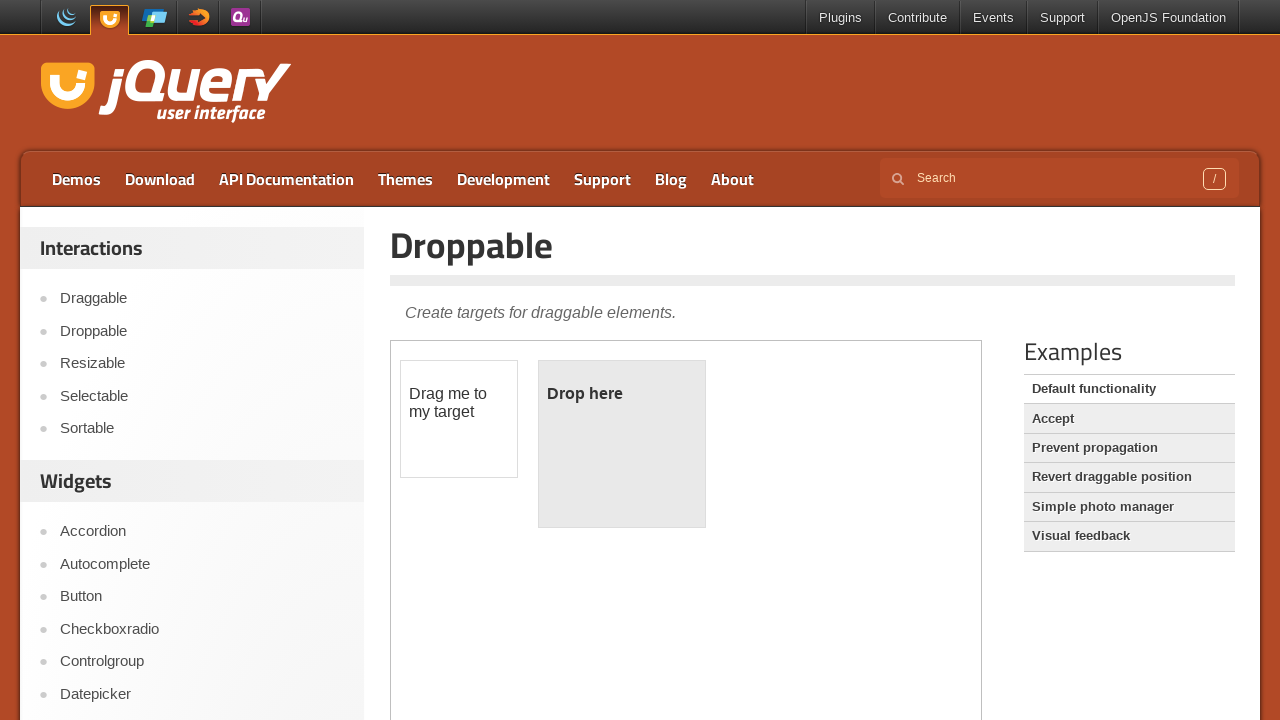

Dragged the draggable element onto the droppable target at (622, 444)
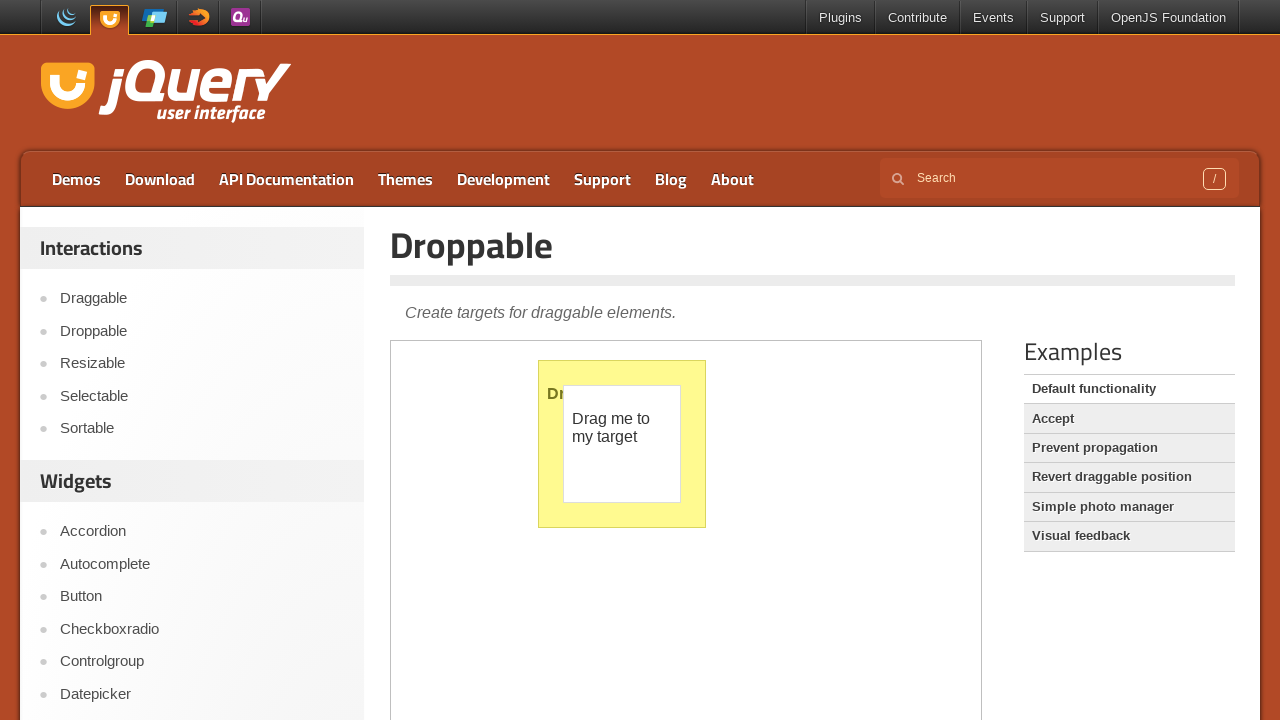

Verified the drop was successful - droppable element now shows 'Dropped!' text
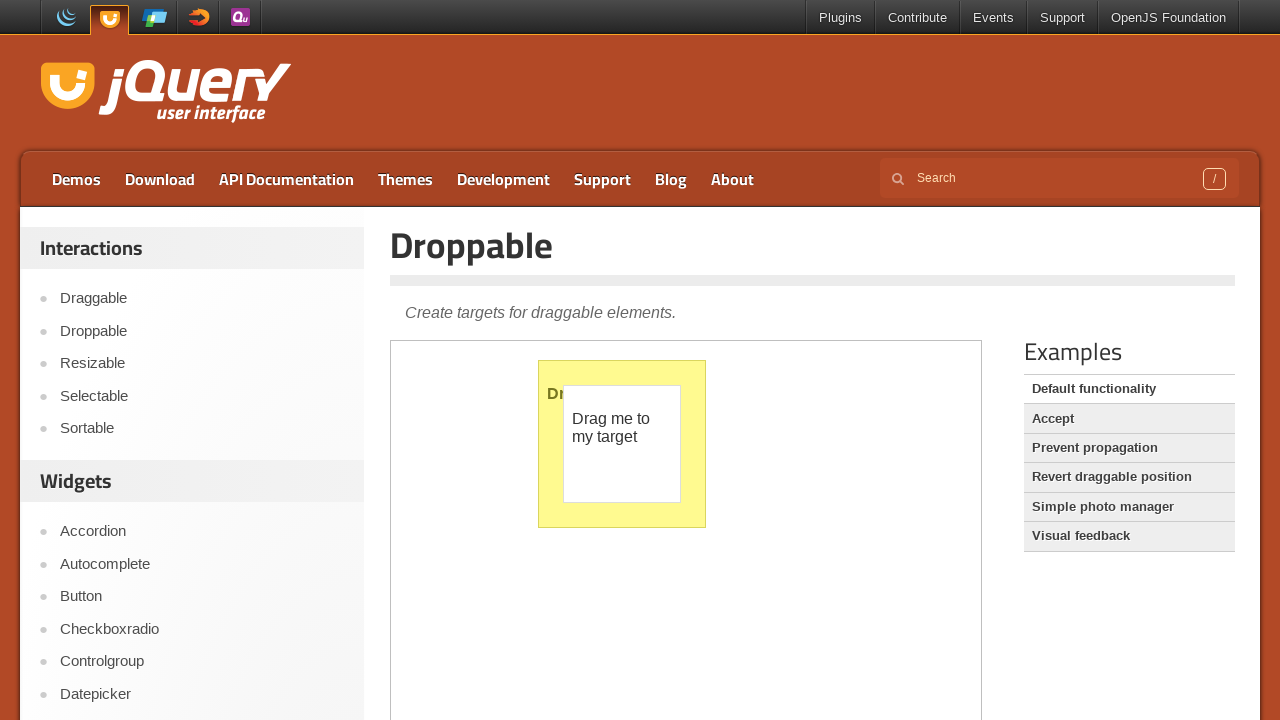

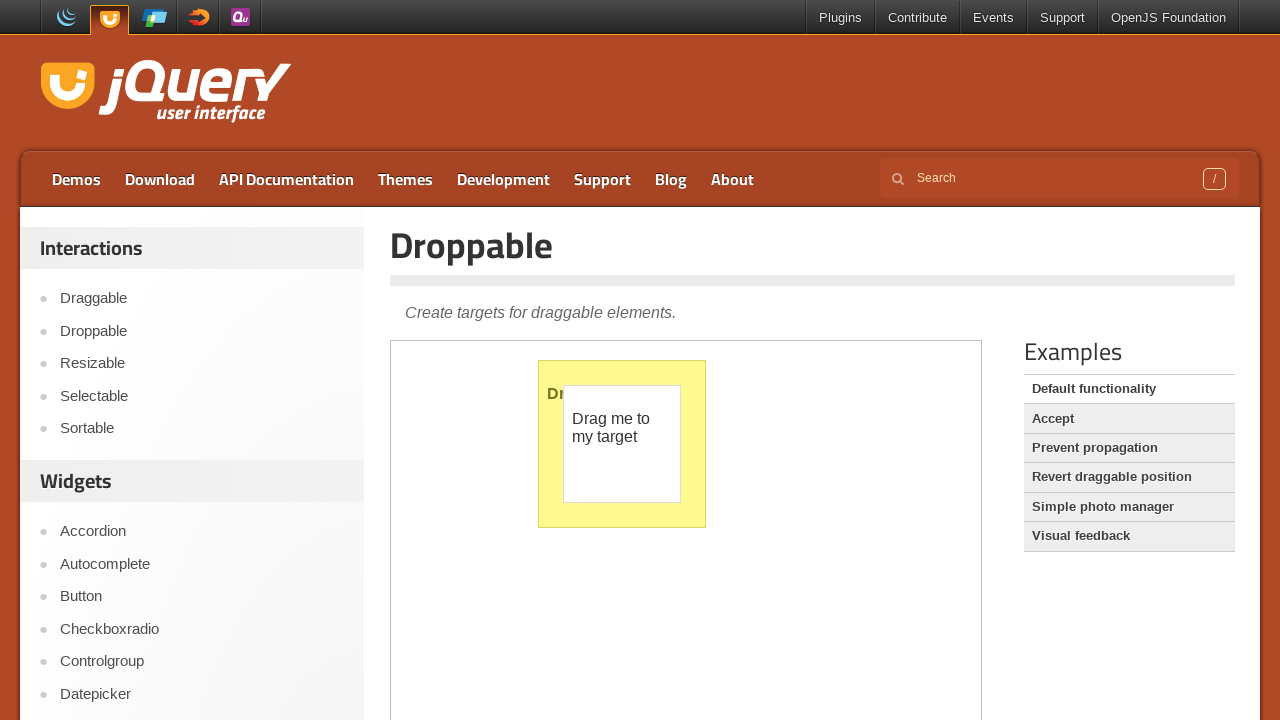